Tests the add-to-cart functionality on an e-commerce demo site by clicking the add to cart button for a product and verifying the product appears in the shopping cart panel.

Starting URL: https://bstackdemo.com/

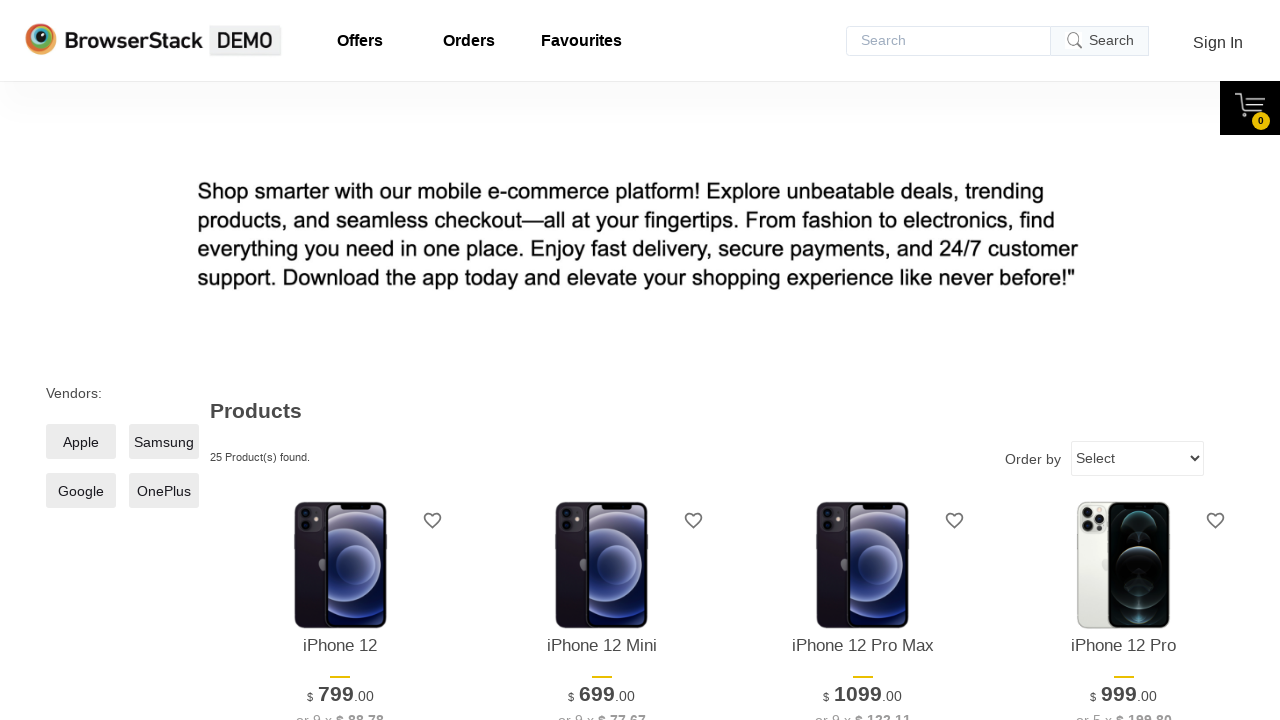

Product element became visible
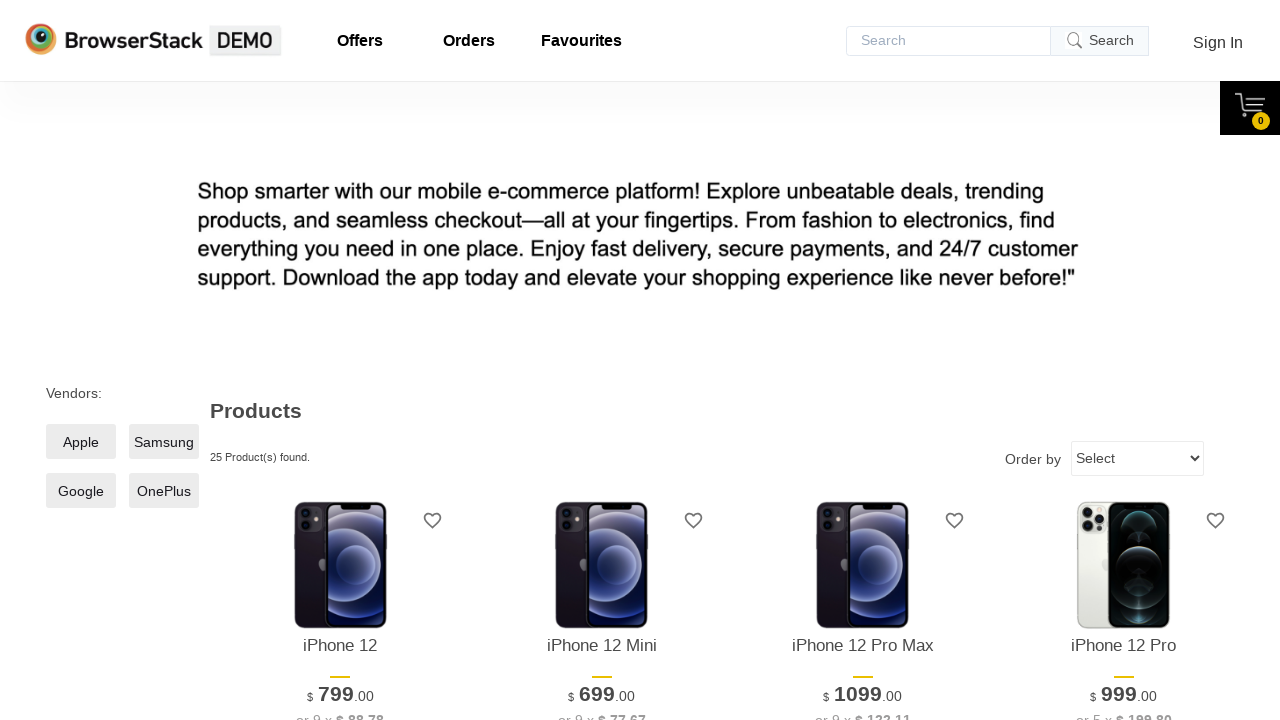

Retrieved product name from page: iPhone 12
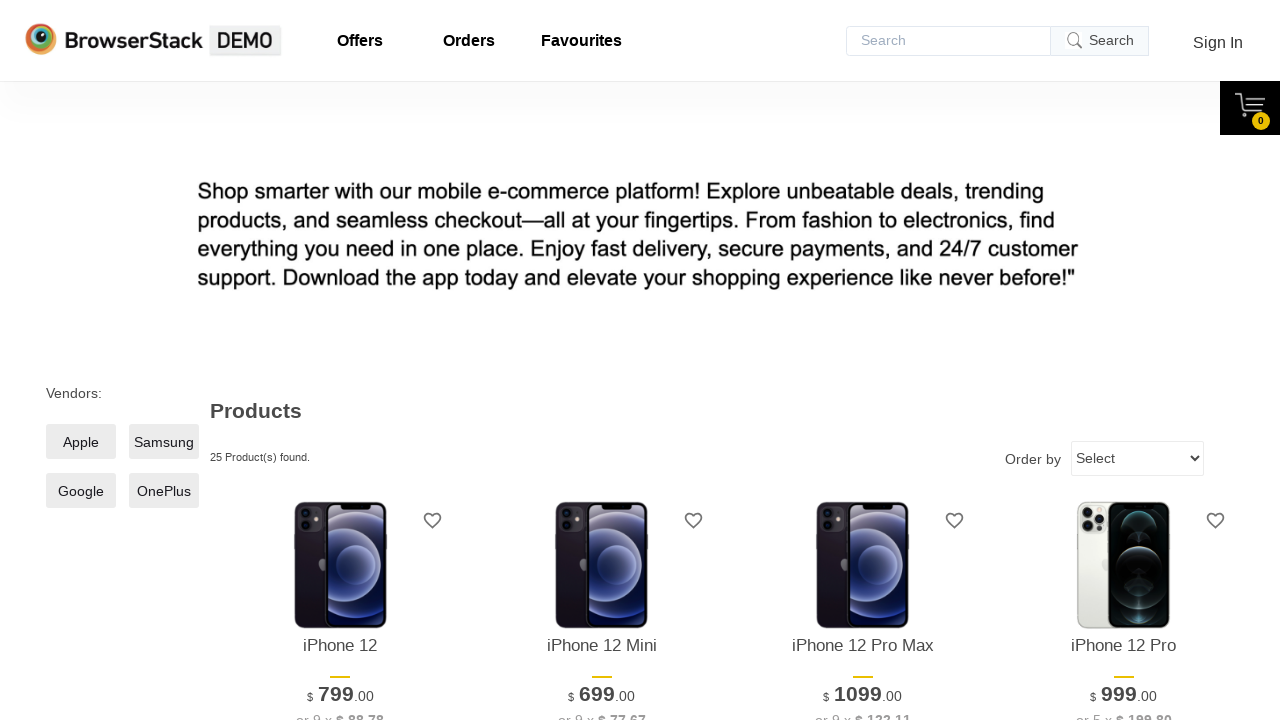

Add to Cart button became visible
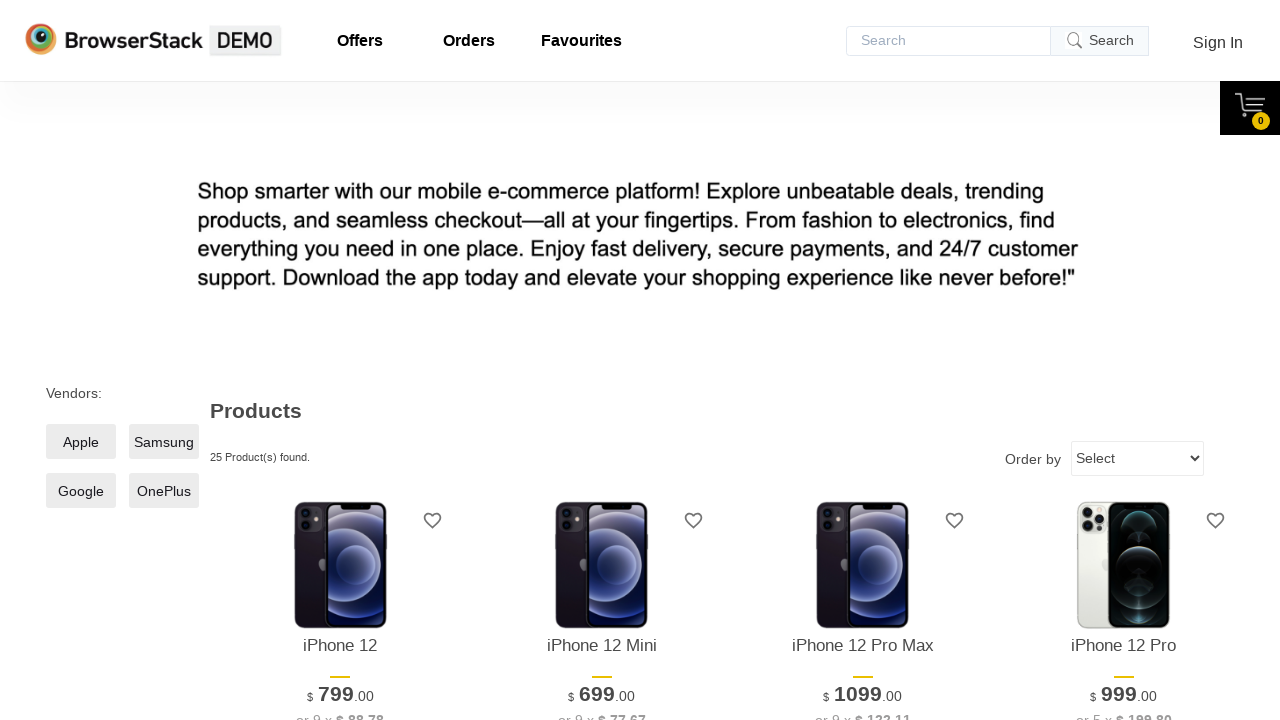

Clicked Add to Cart button at (340, 361) on xpath=//*[@id='1']/div[4]
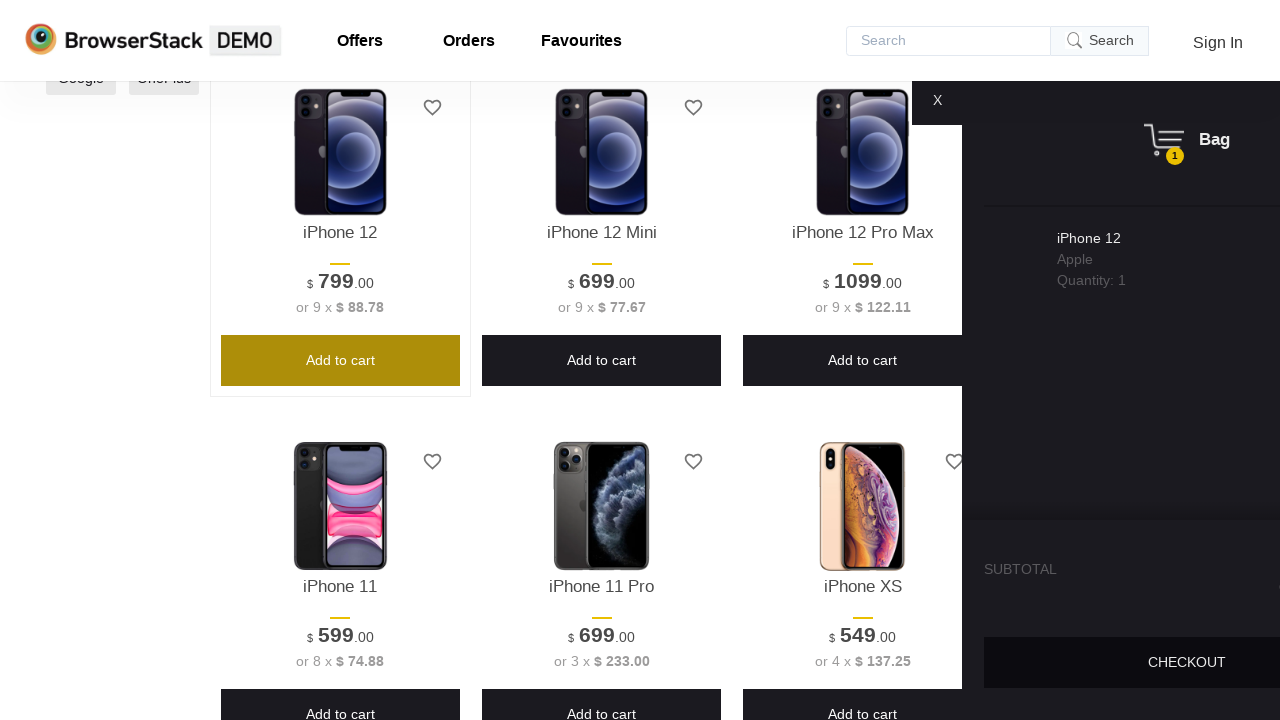

Shopping cart panel appeared
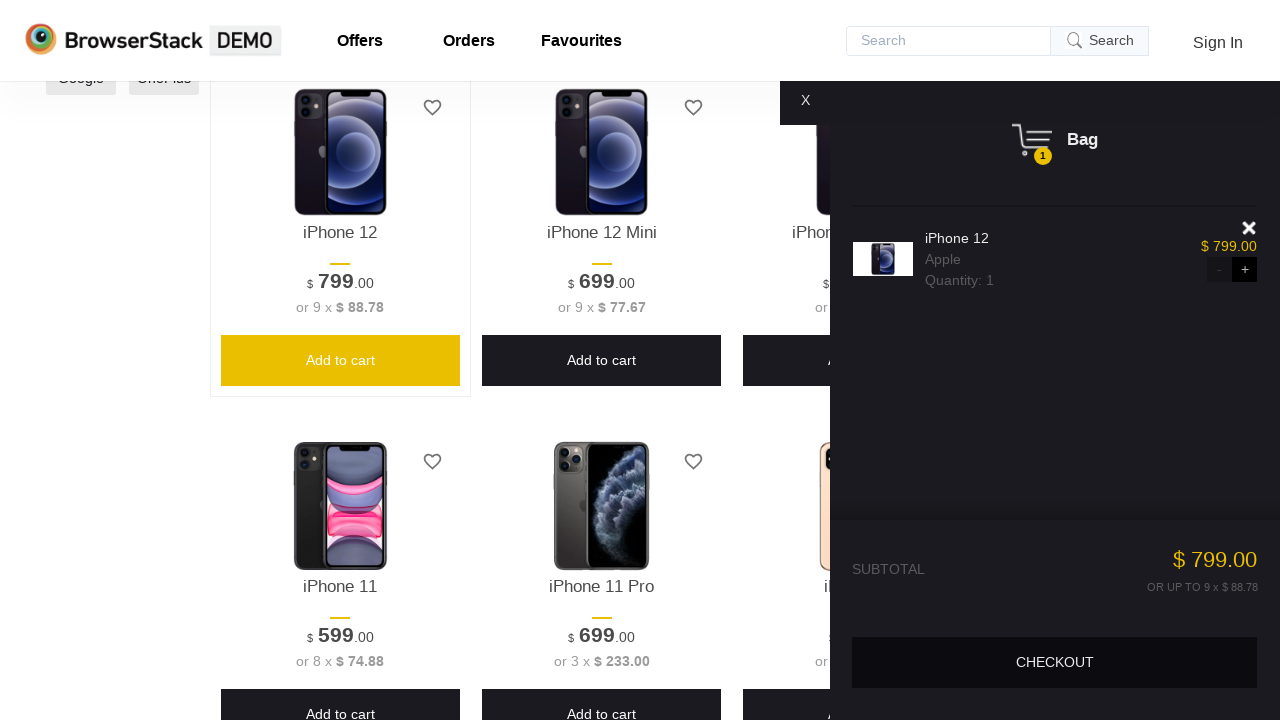

Product appeared in shopping cart panel
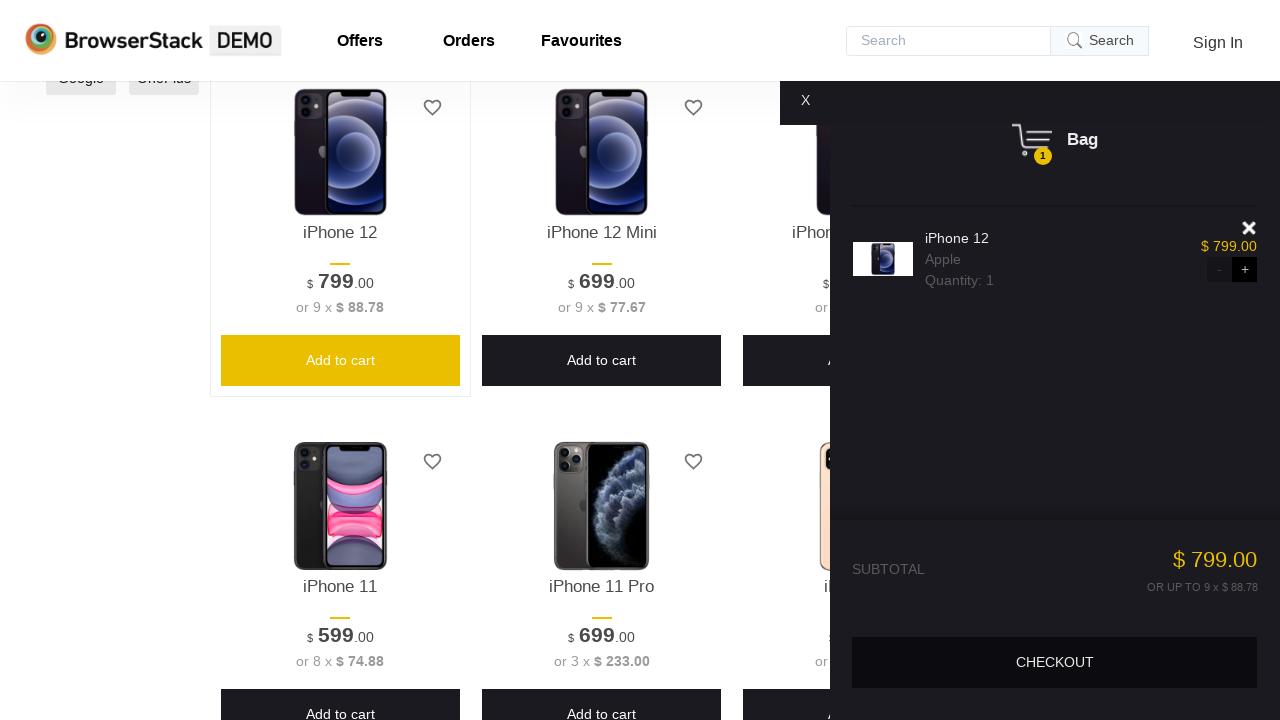

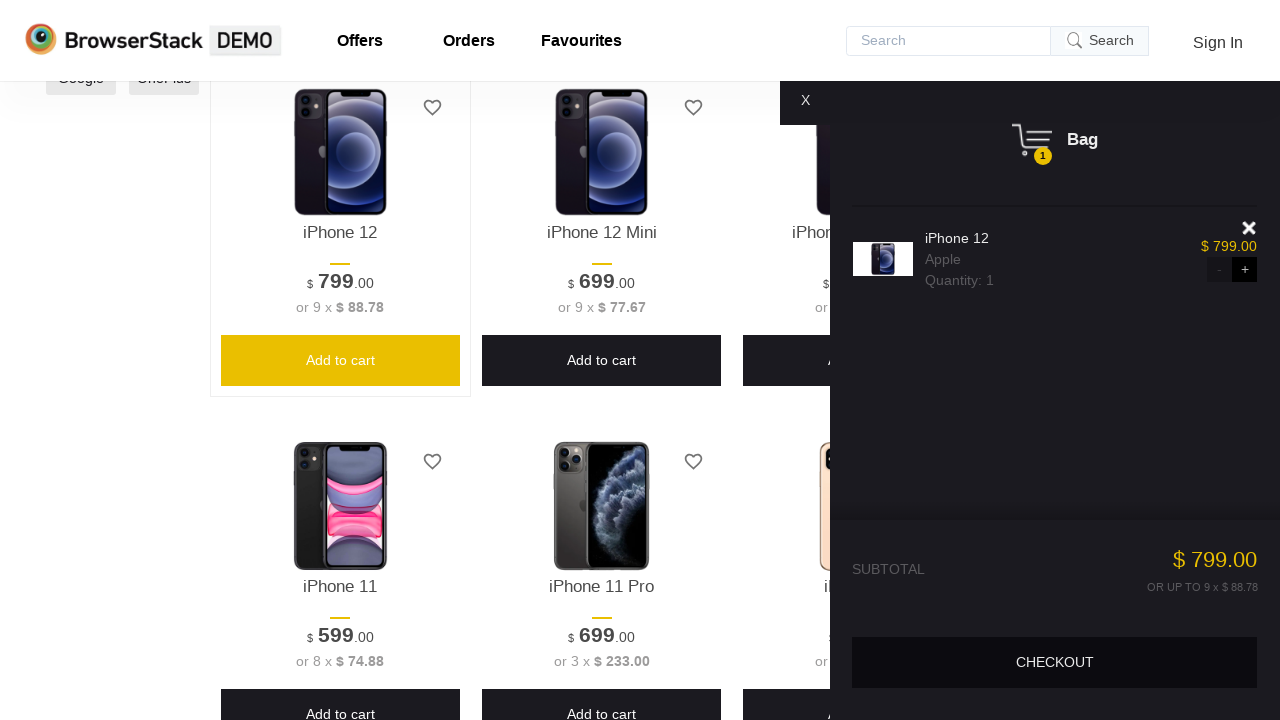